Tests multi-select dropdown functionality on Semantic UI demo page by clicking the dropdown and selecting multiple items using keyboard interactions

Starting URL: https://semantic-ui.com/modules/dropdown.html

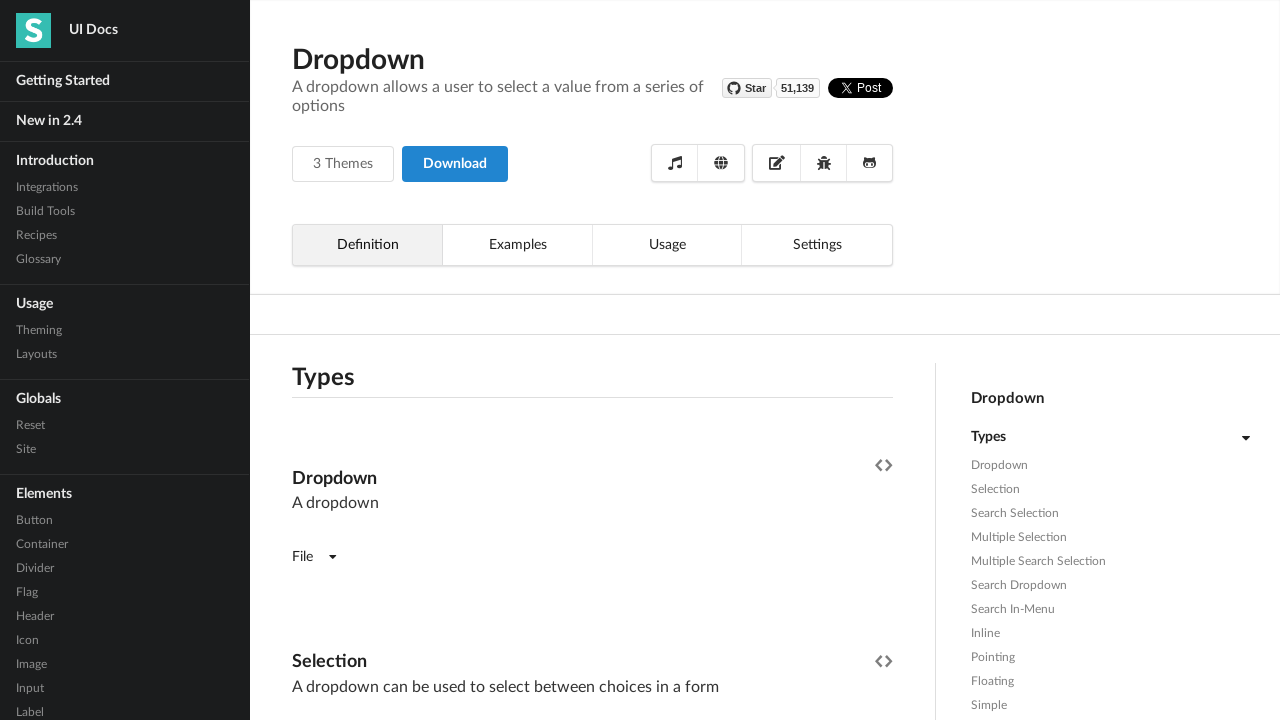

Clicked on the multi-select dropdown to open it at (592, 361) on (//*[contains(@class,'fluid dropdown')])[1]
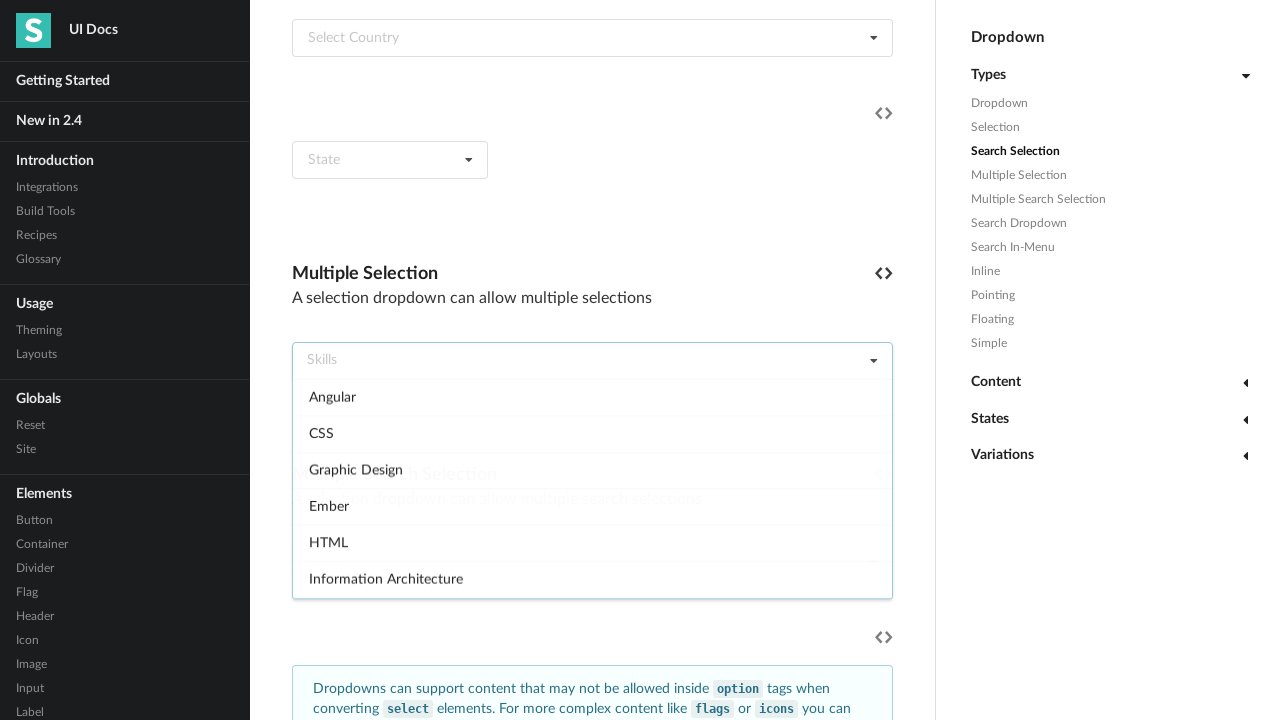

Typed 'p' to filter dropdown options
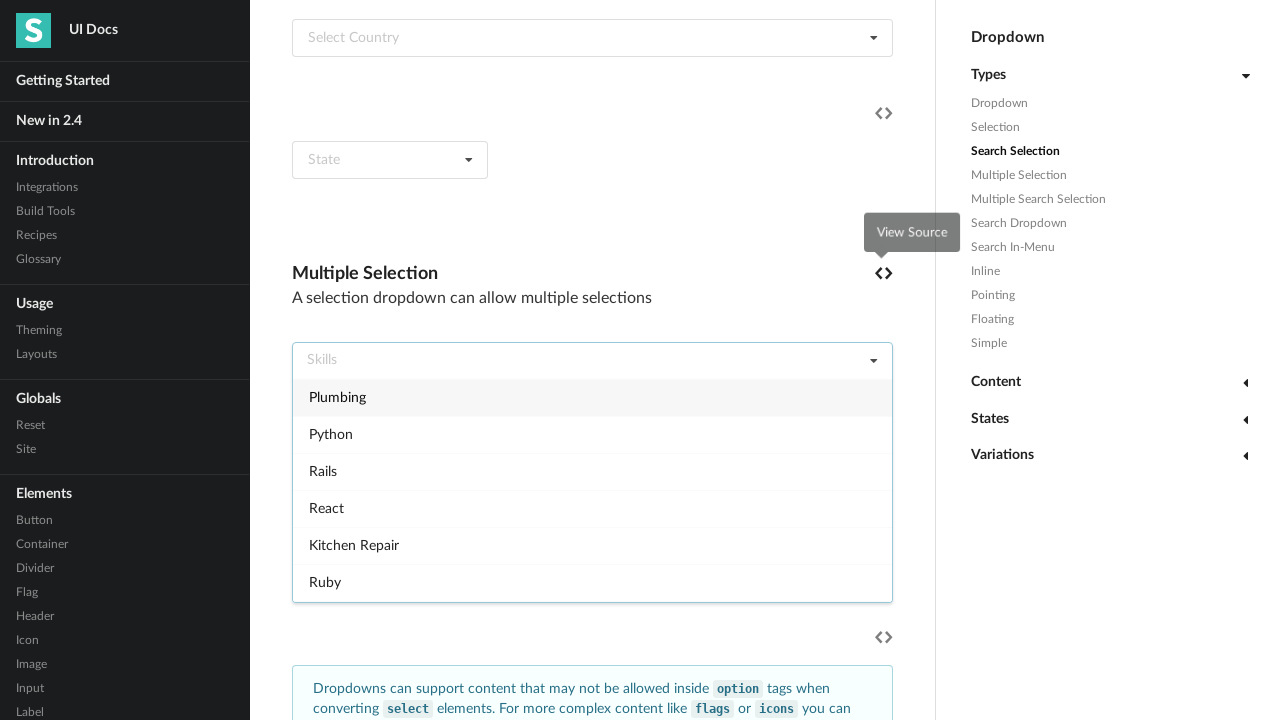

Pressed Enter to select the filtered option starting with 'p'
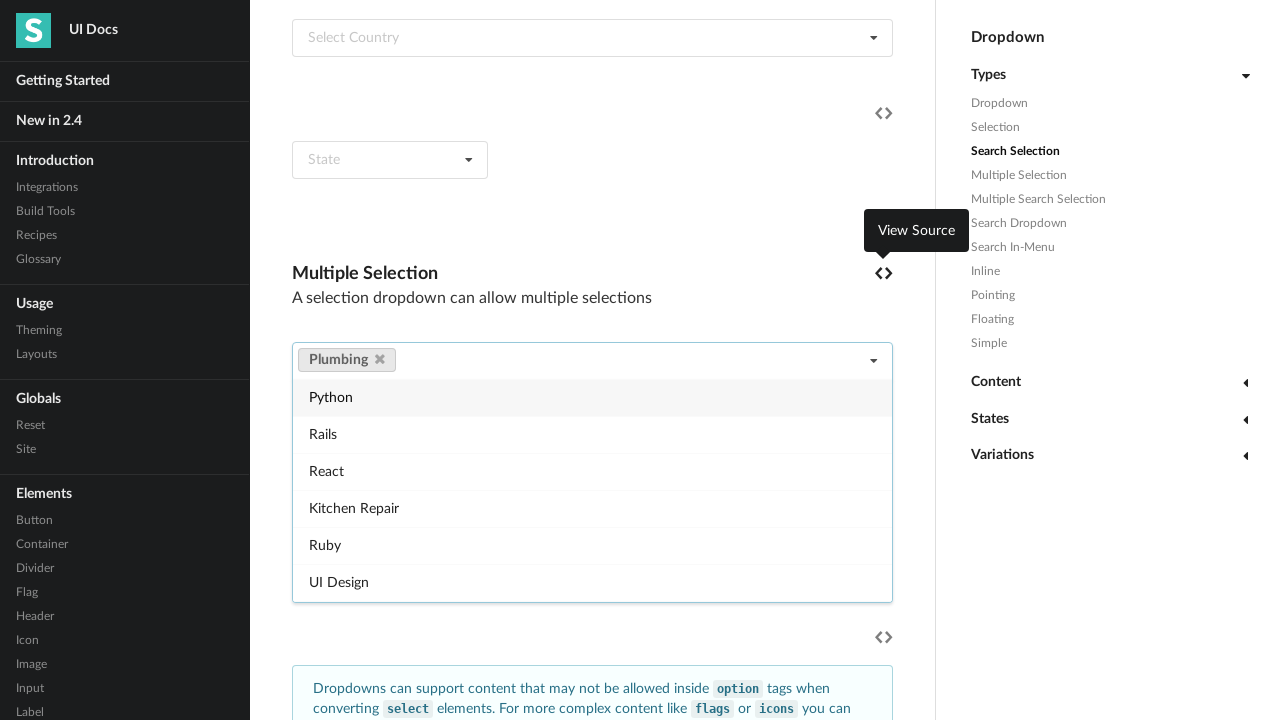

Typed 'a' to filter for another option
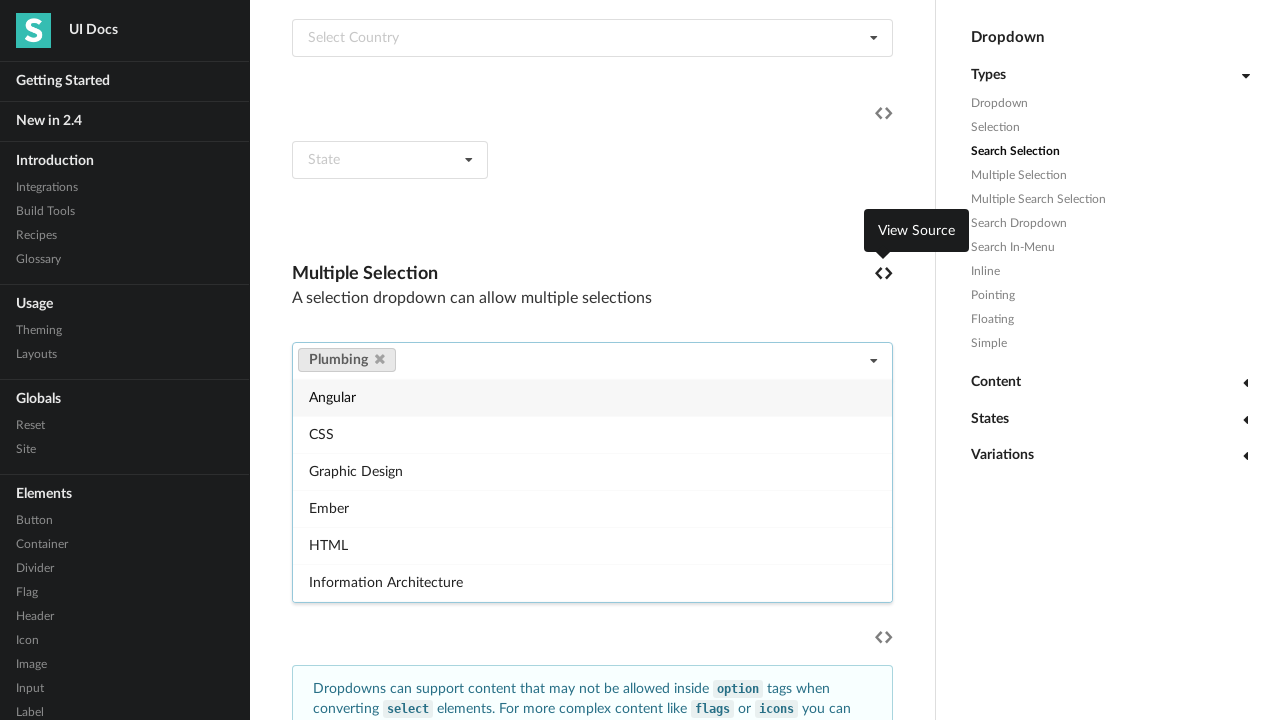

Pressed Enter to select the second filtered option
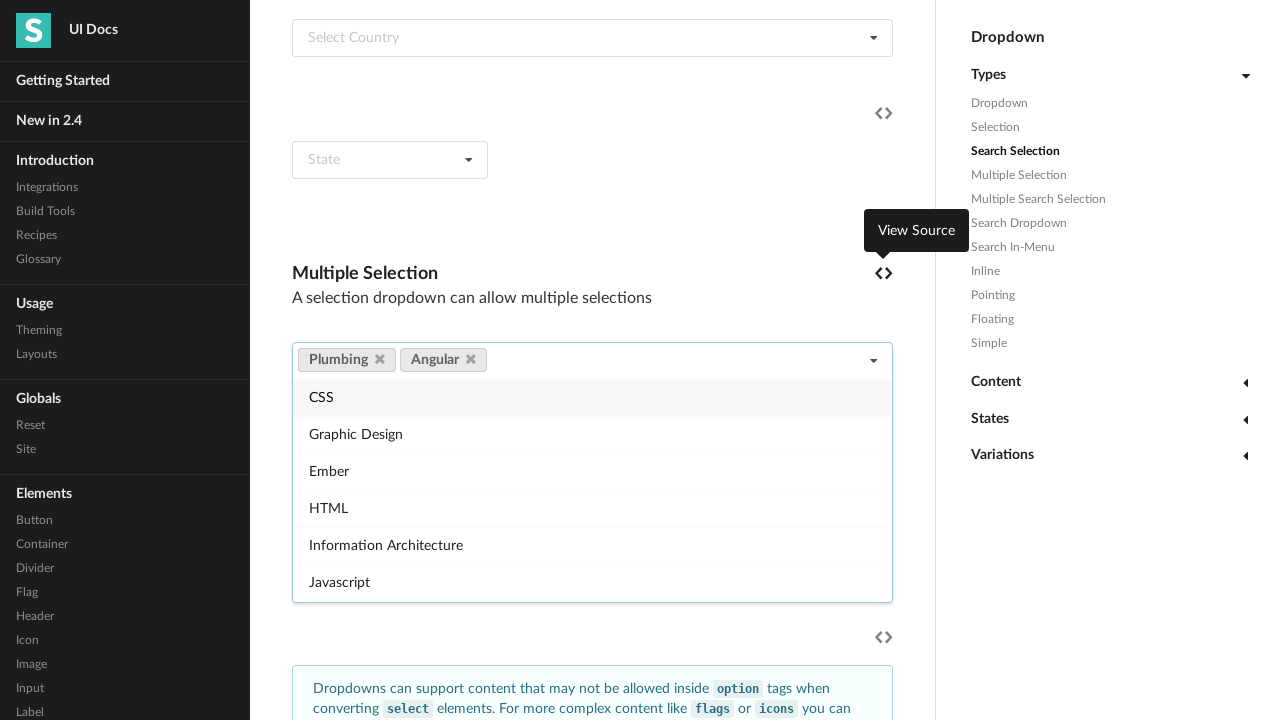

Waited for selections to be applied
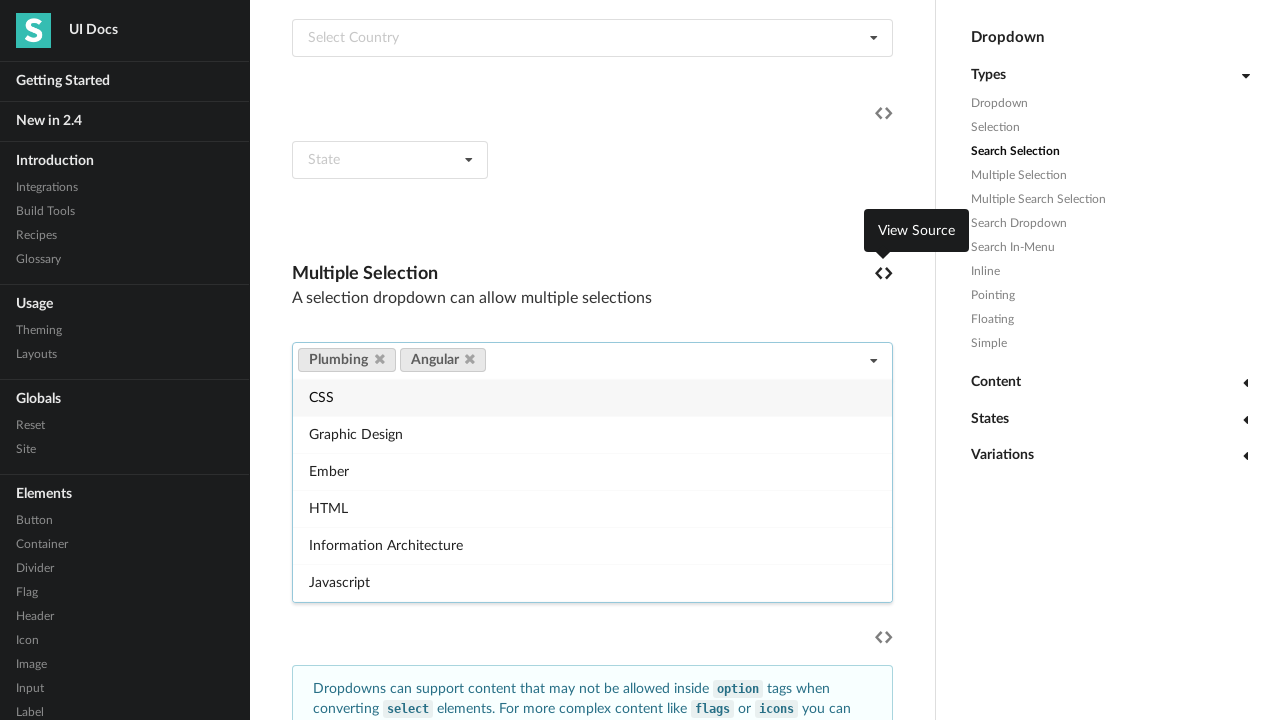

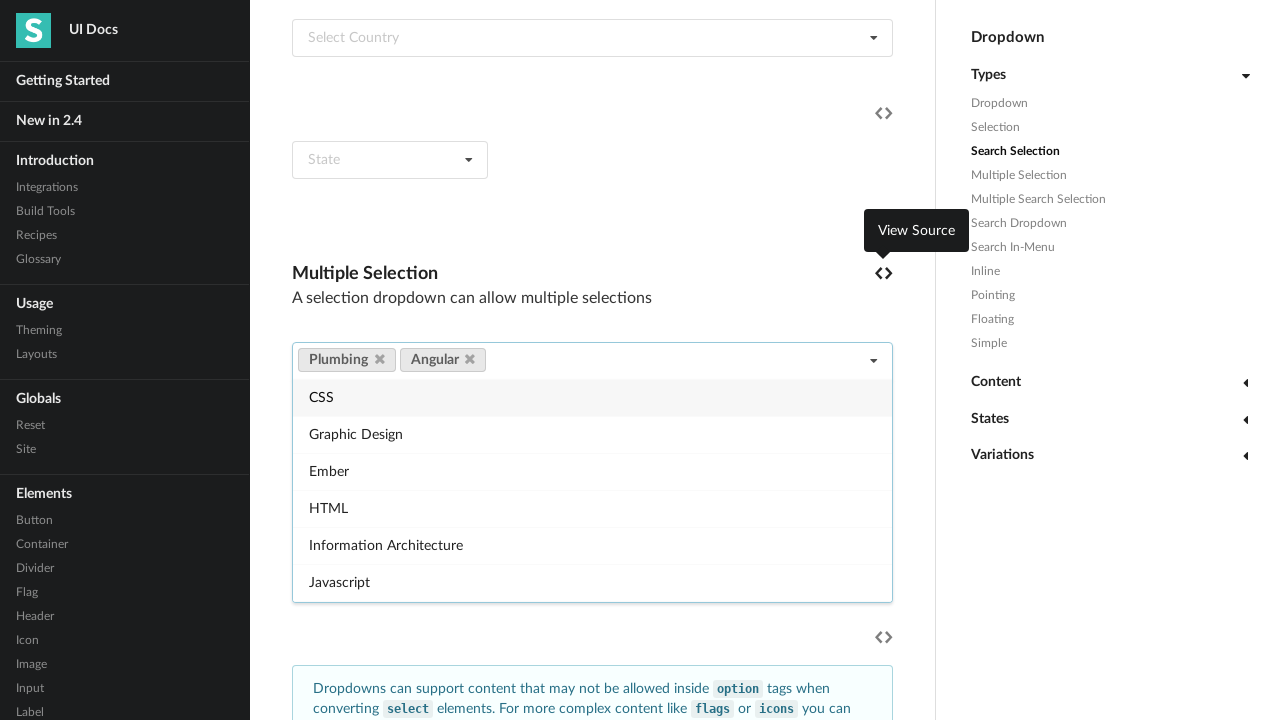